Tests removing a checkbox by clicking a button and waiting for the checkbox to disappear

Starting URL: https://the-internet.herokuapp.com/dynamic_controls

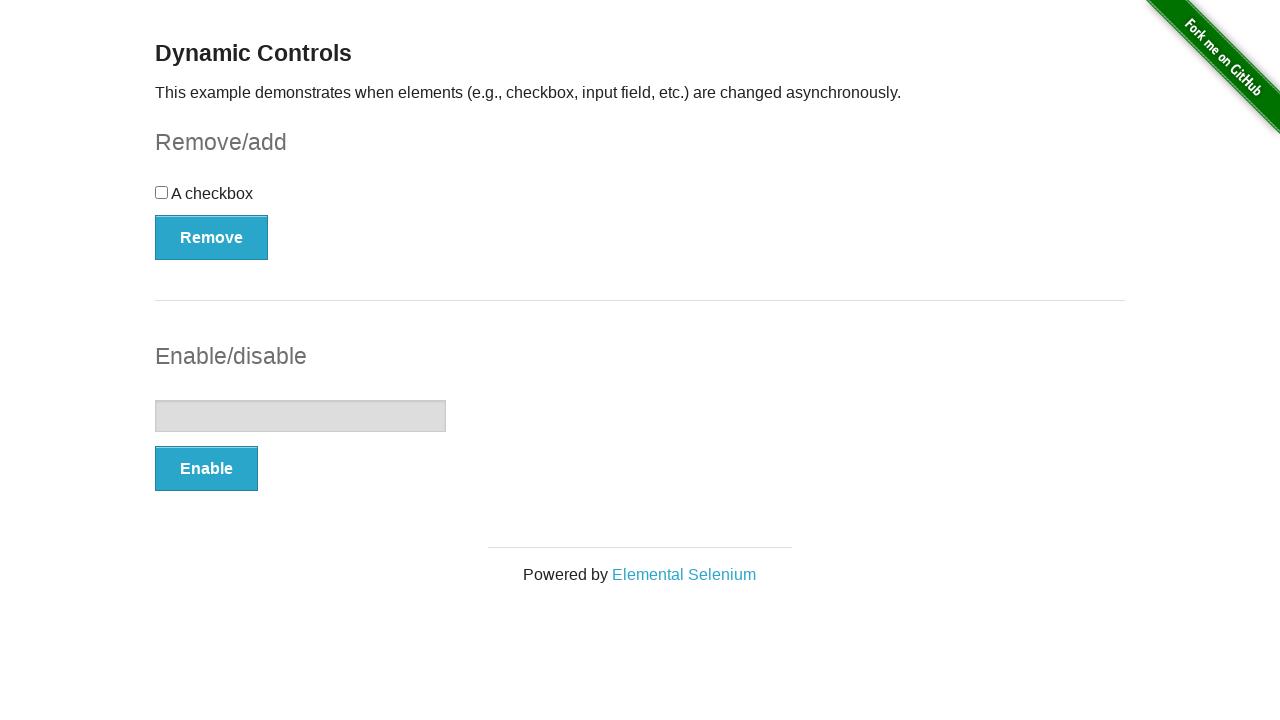

Clicked remove button for checkbox at (212, 237) on #checkbox-example button
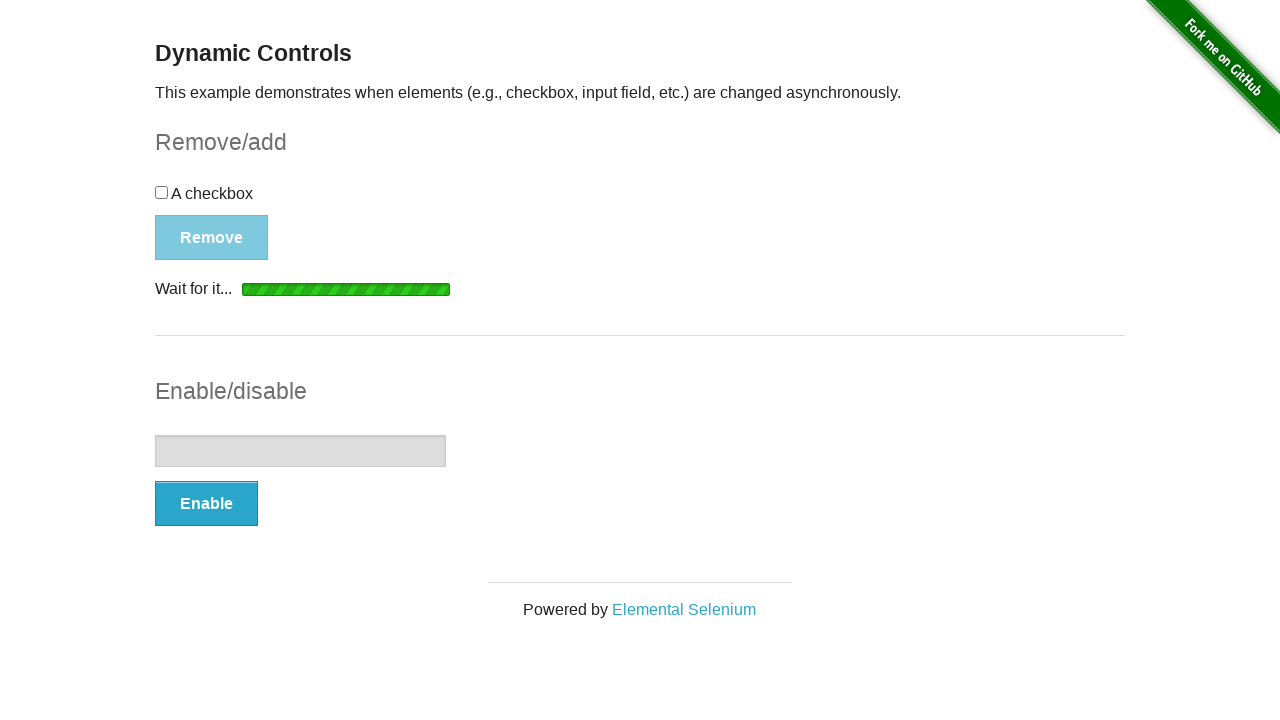

Checkbox disappeared from DOM
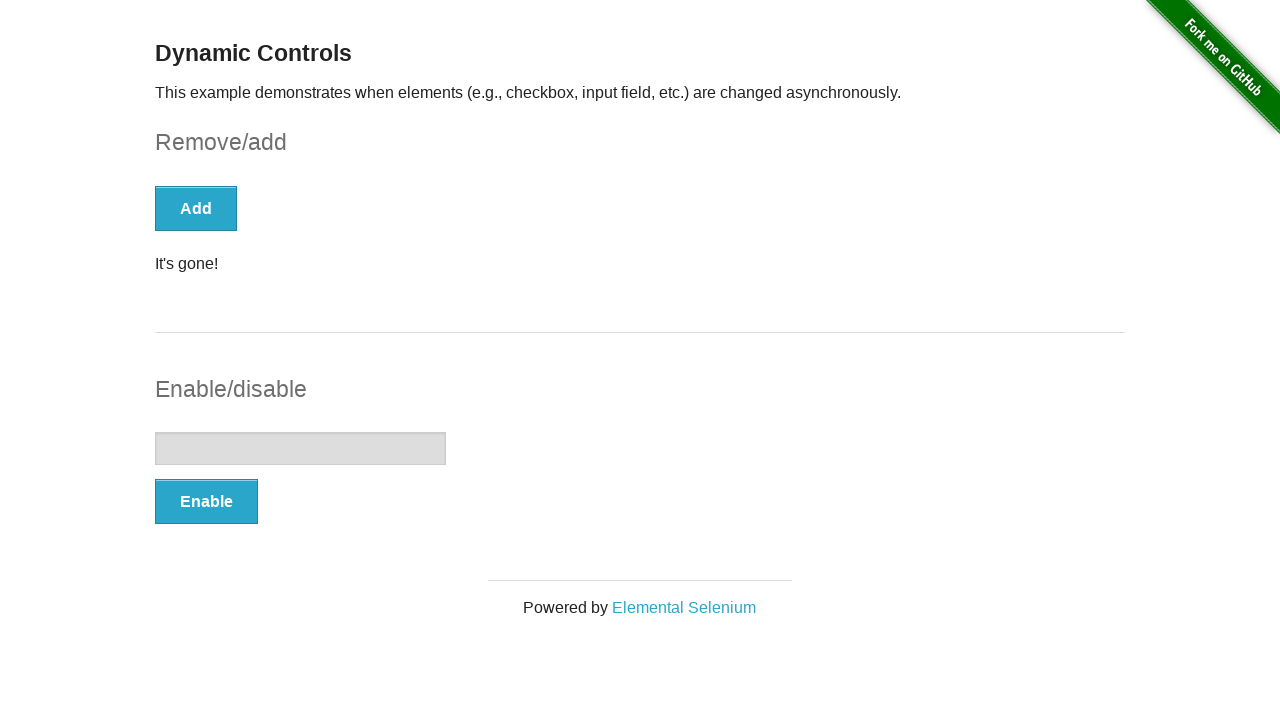

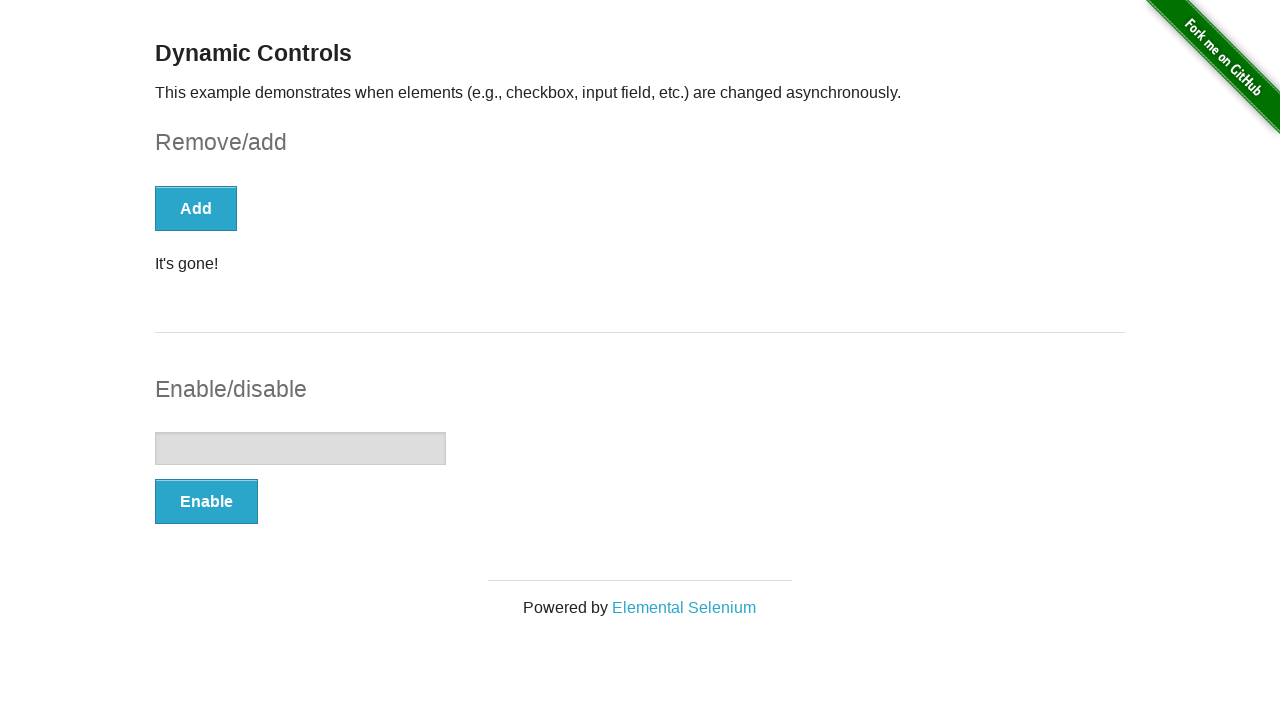